Navigates to MakeMyTrip website and uses move by offset action to click at a specific coordinate position to dismiss potential popups

Starting URL: https://www.makemytrip.com/

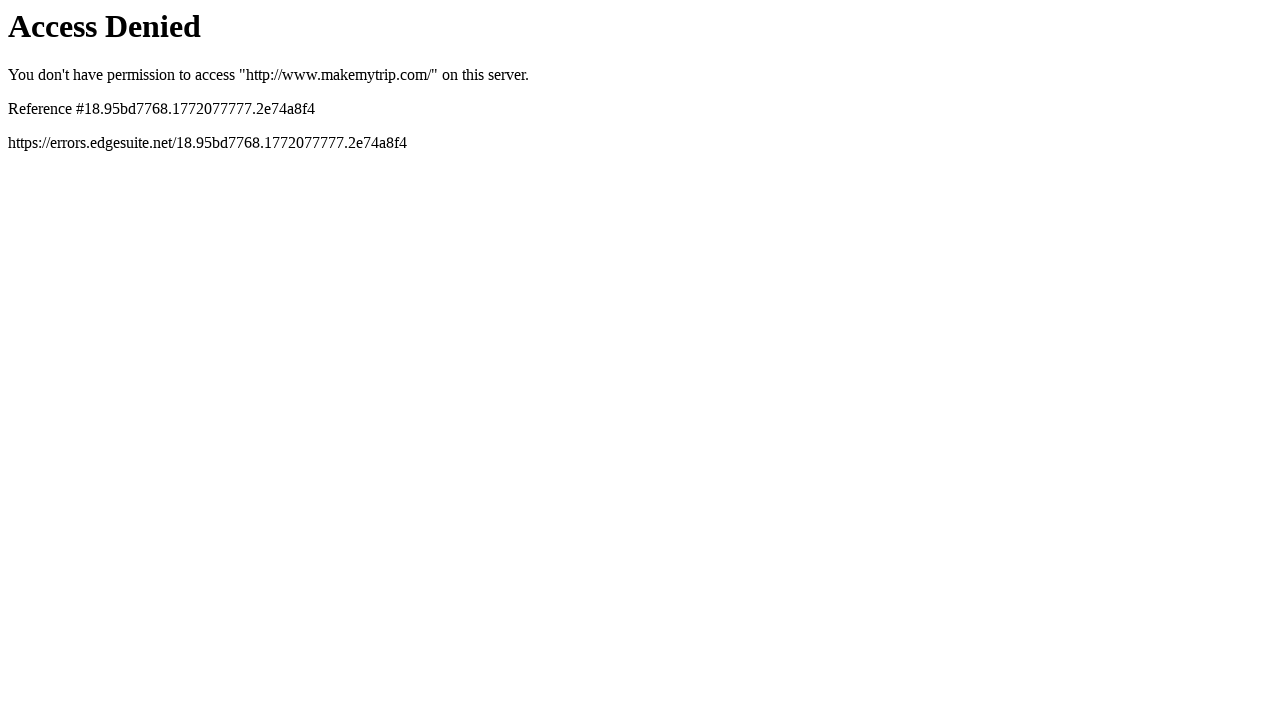

Navigated to MakeMyTrip website
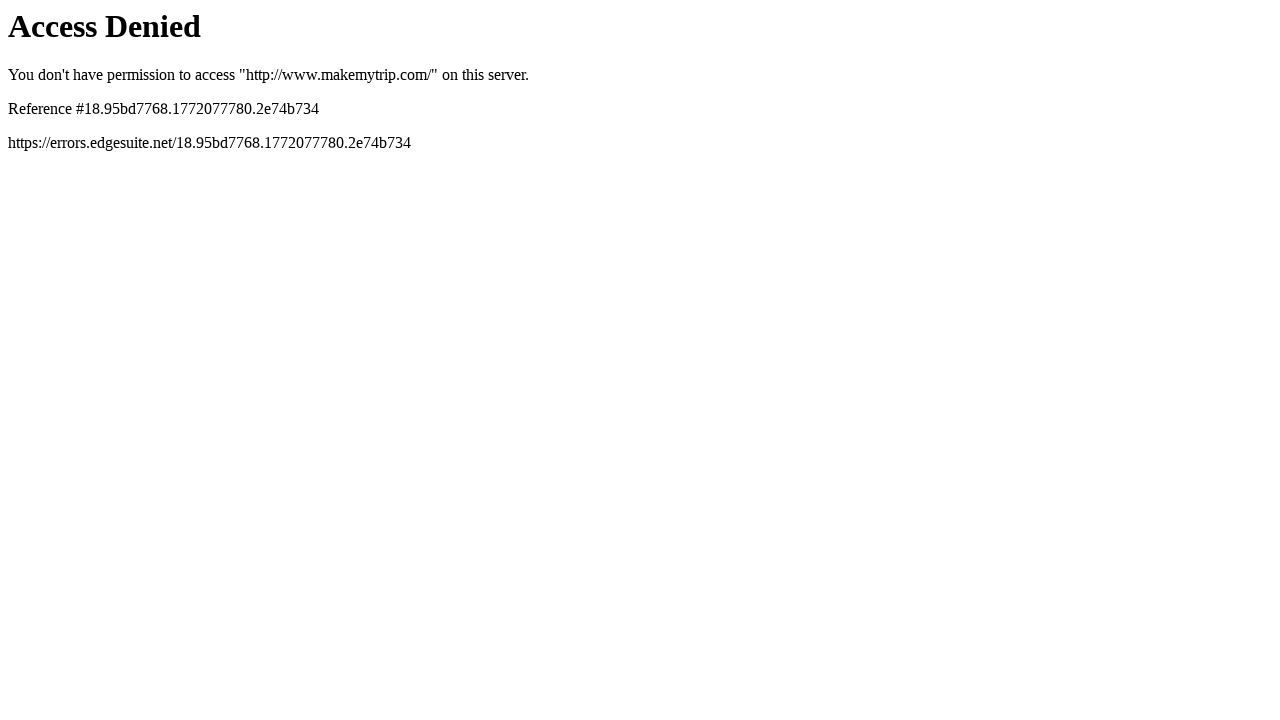

Performed mouse click at offset position (10, 10) to dismiss potential popup at (10, 10)
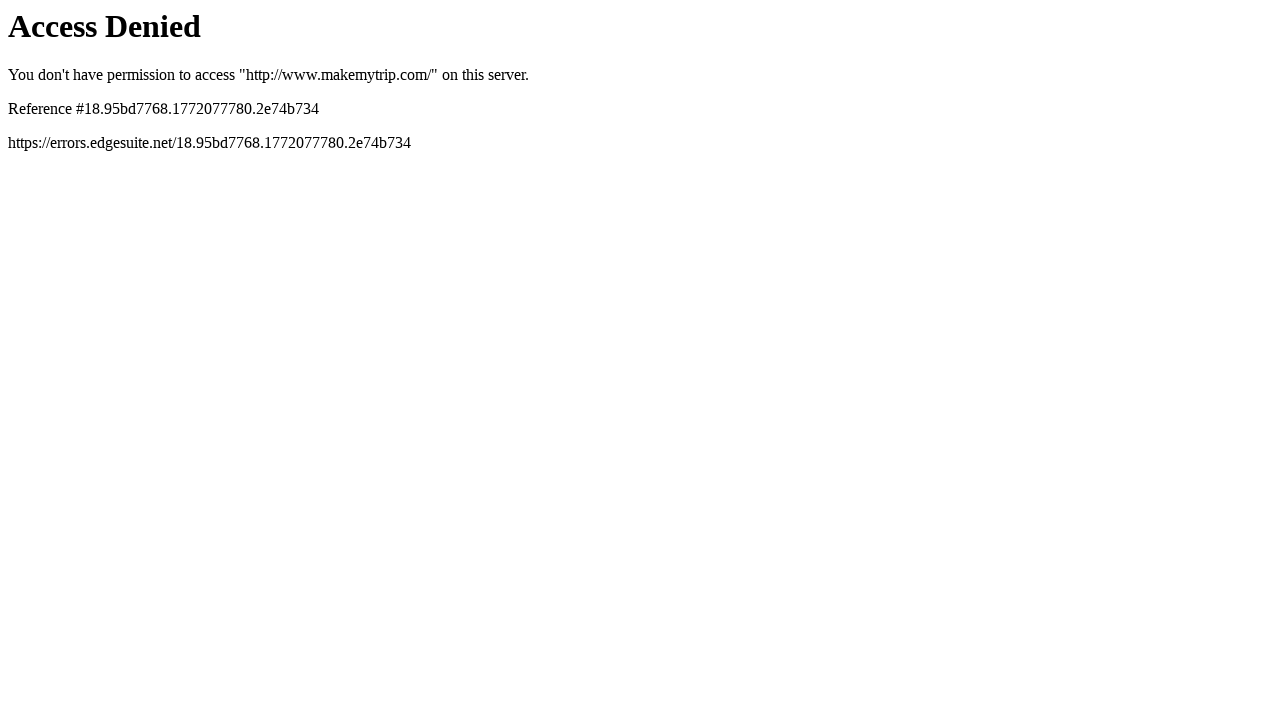

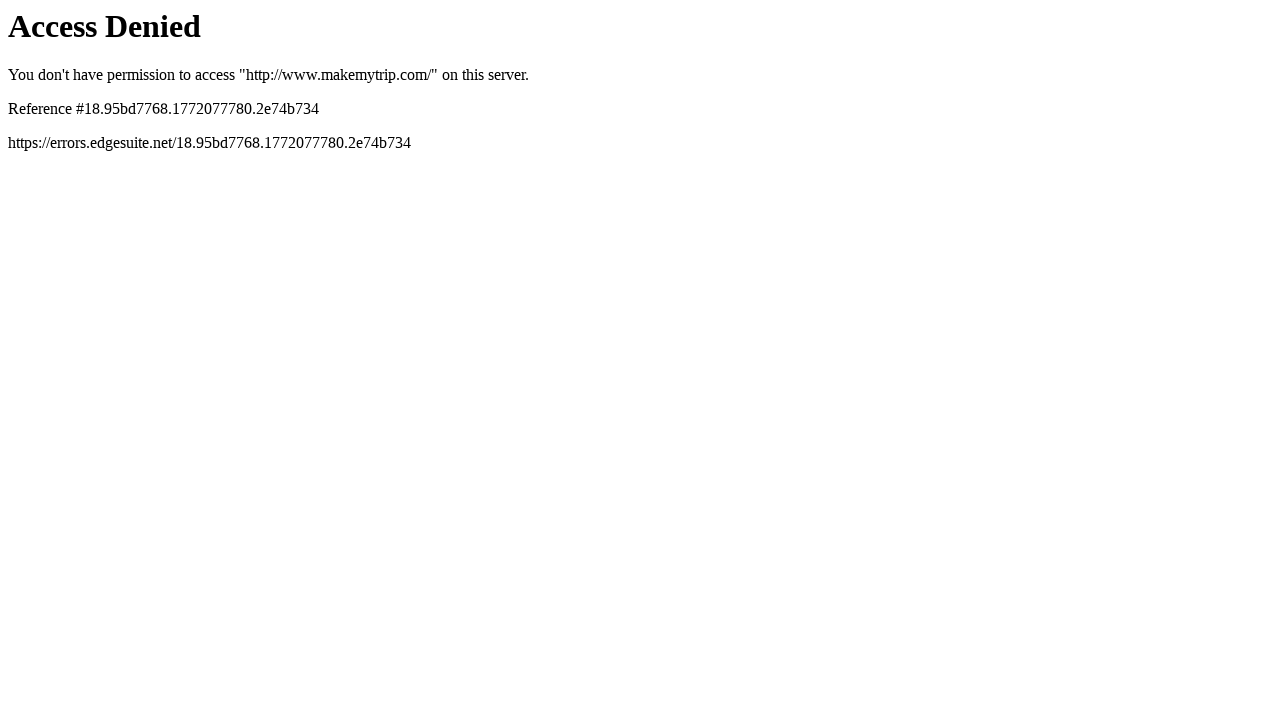